Tests Add/Remove Elements functionality by adding 5 elements and then removing them all

Starting URL: http://the-internet.herokuapp.com

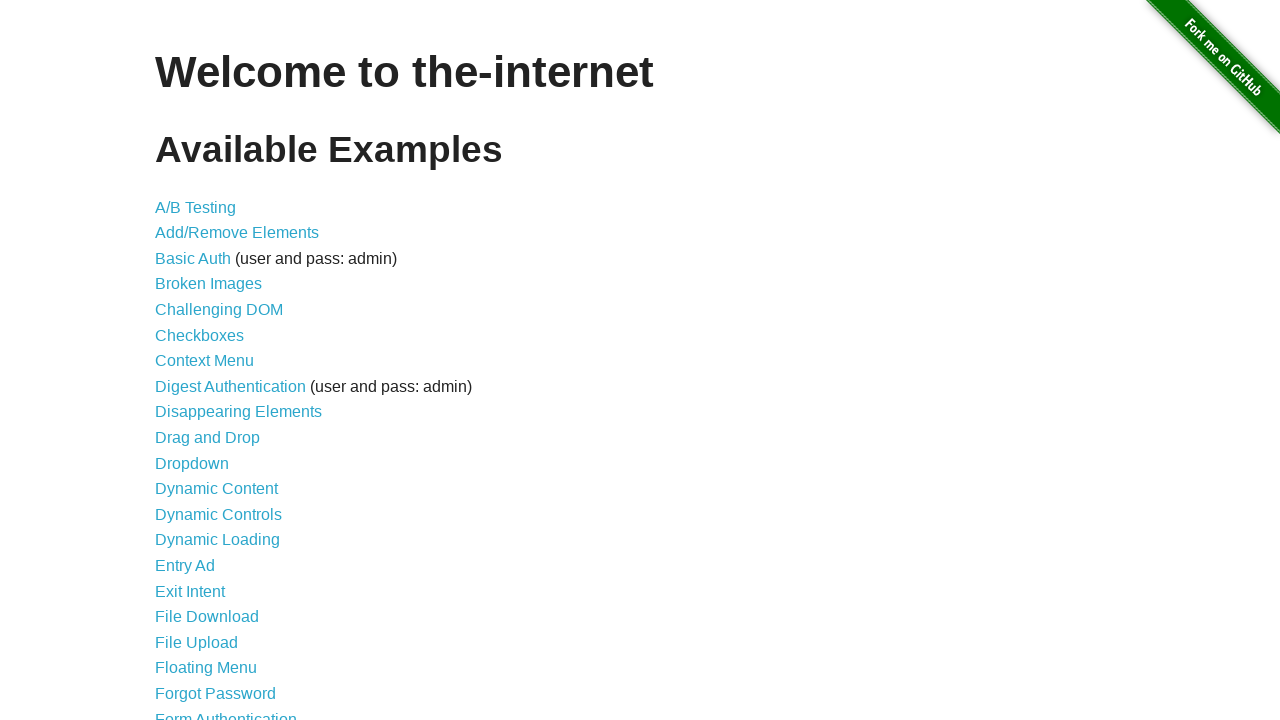

Clicked on Add/Remove Elements link at (237, 233) on a:has-text('Add/Remove Elements')
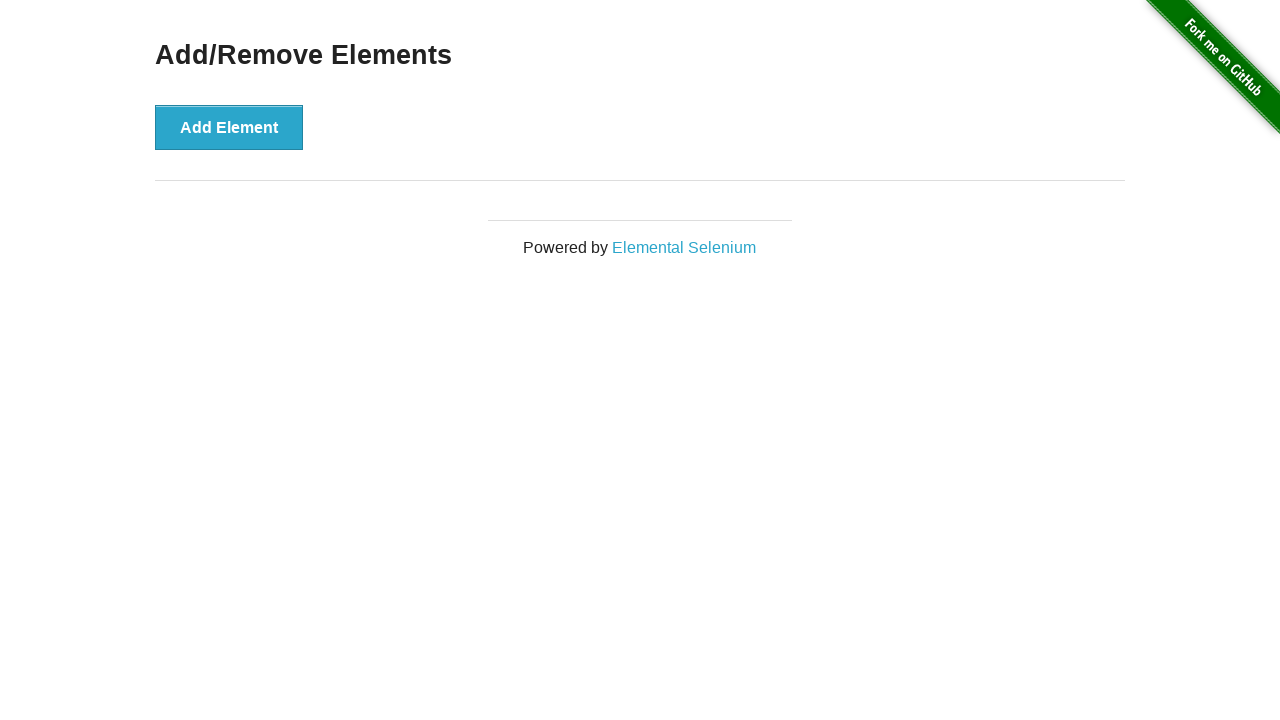

Added element 1 of 5 at (229, 127) on button[onclick='addElement()']
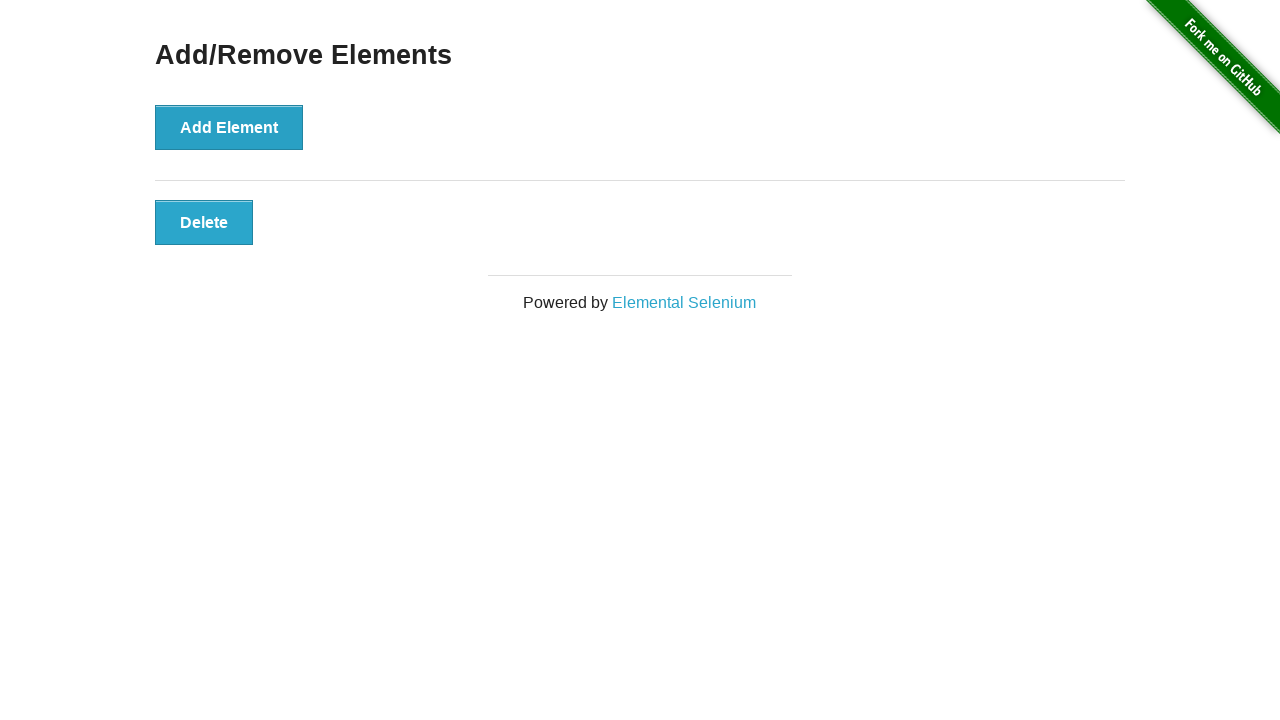

Added element 2 of 5 at (229, 127) on button[onclick='addElement()']
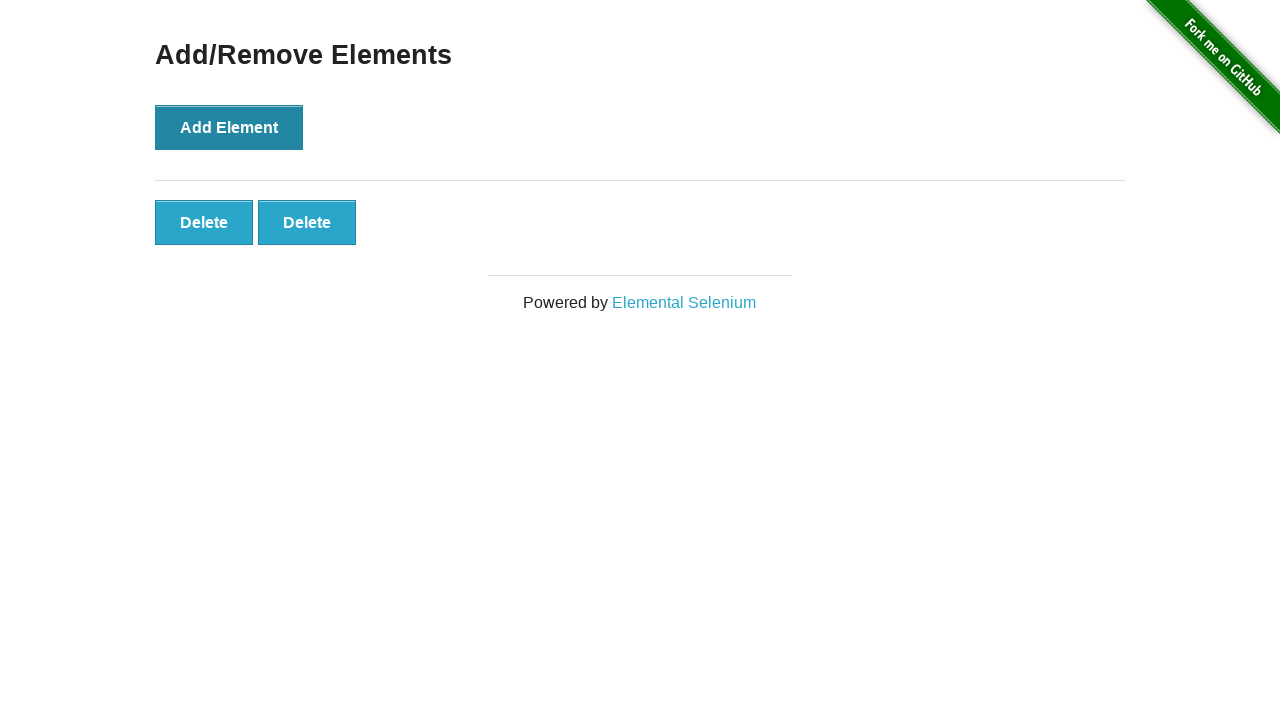

Added element 3 of 5 at (229, 127) on button[onclick='addElement()']
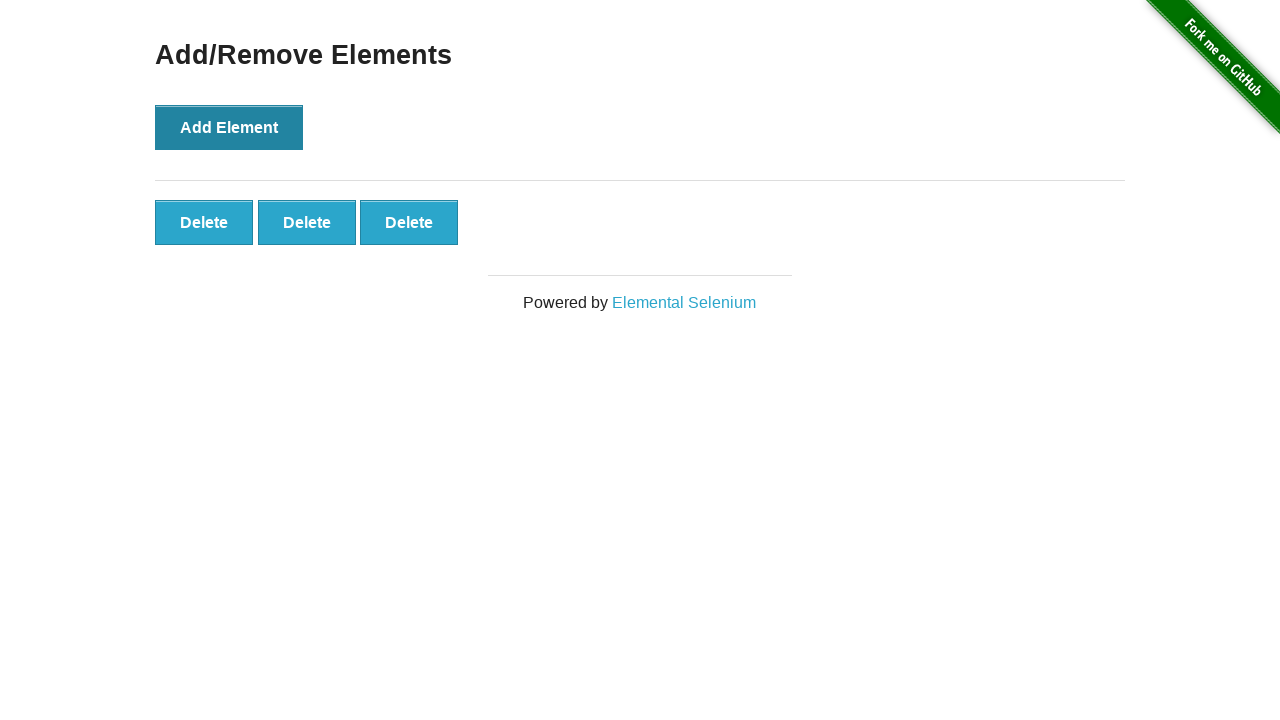

Added element 4 of 5 at (229, 127) on button[onclick='addElement()']
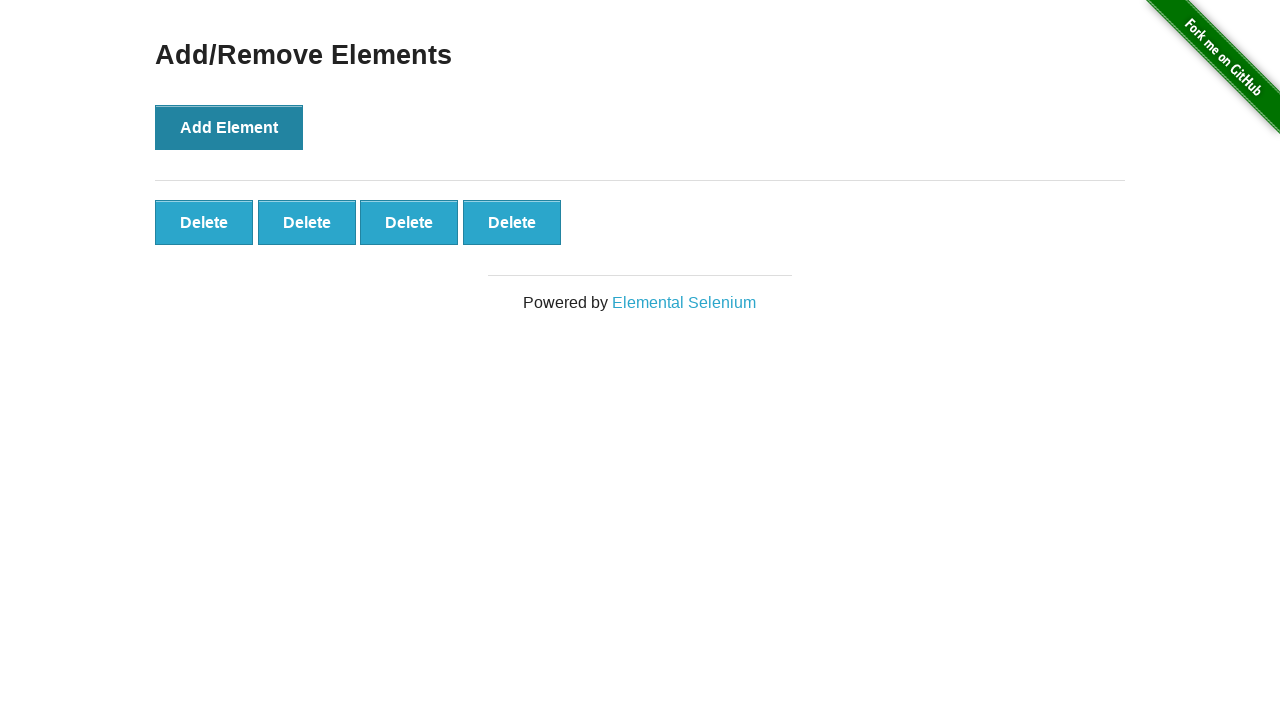

Added element 5 of 5 at (229, 127) on button[onclick='addElement()']
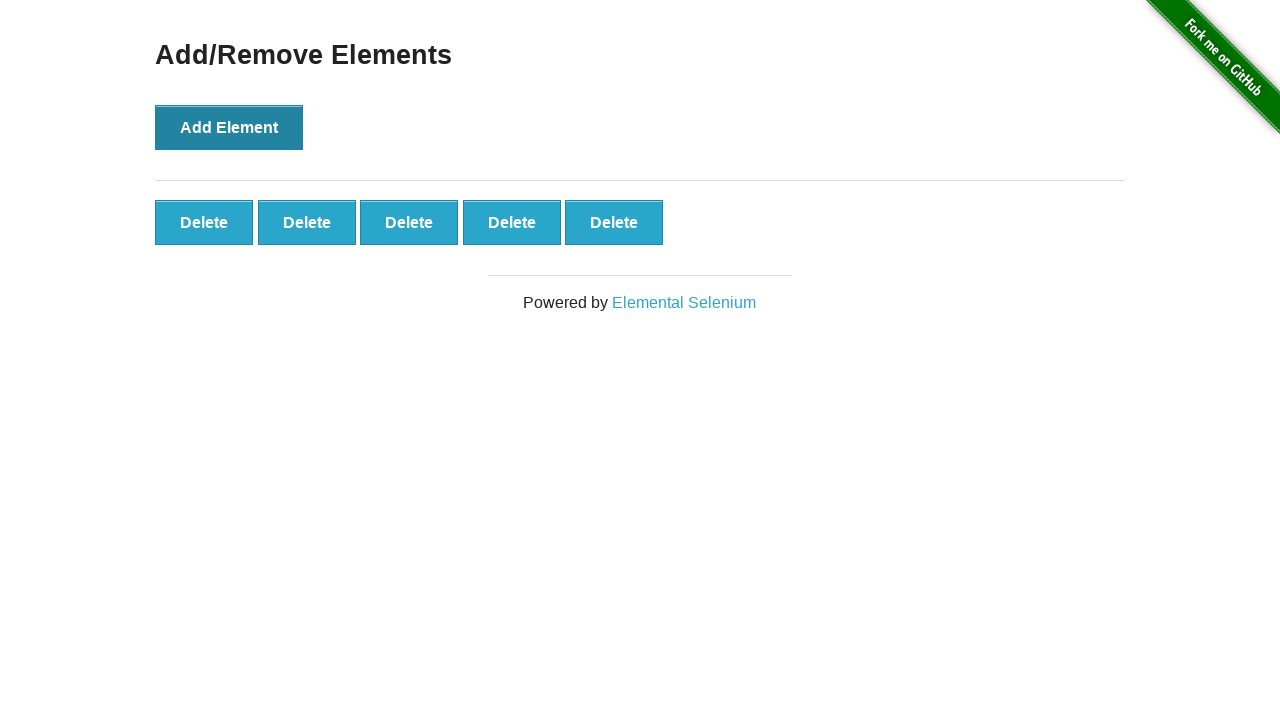

Verified that 5 elements were successfully added
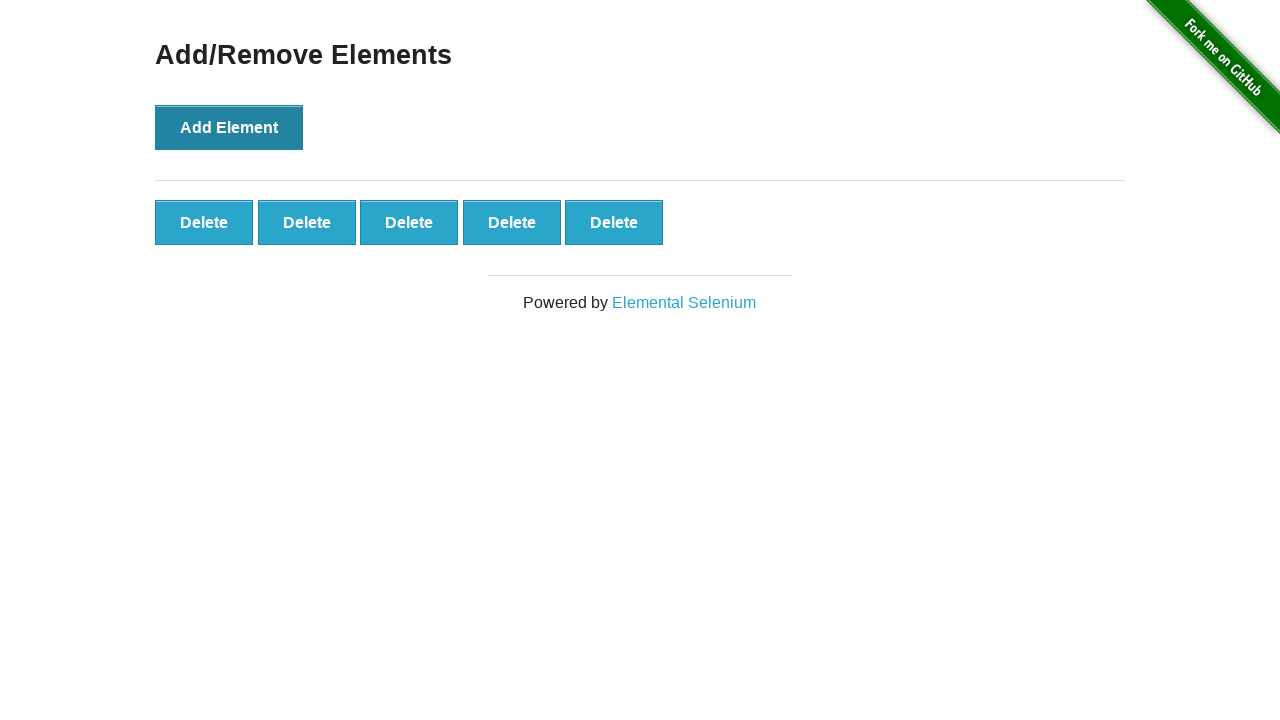

Removed element 1 of 5 at (204, 222) on button[onclick='deleteElement()']
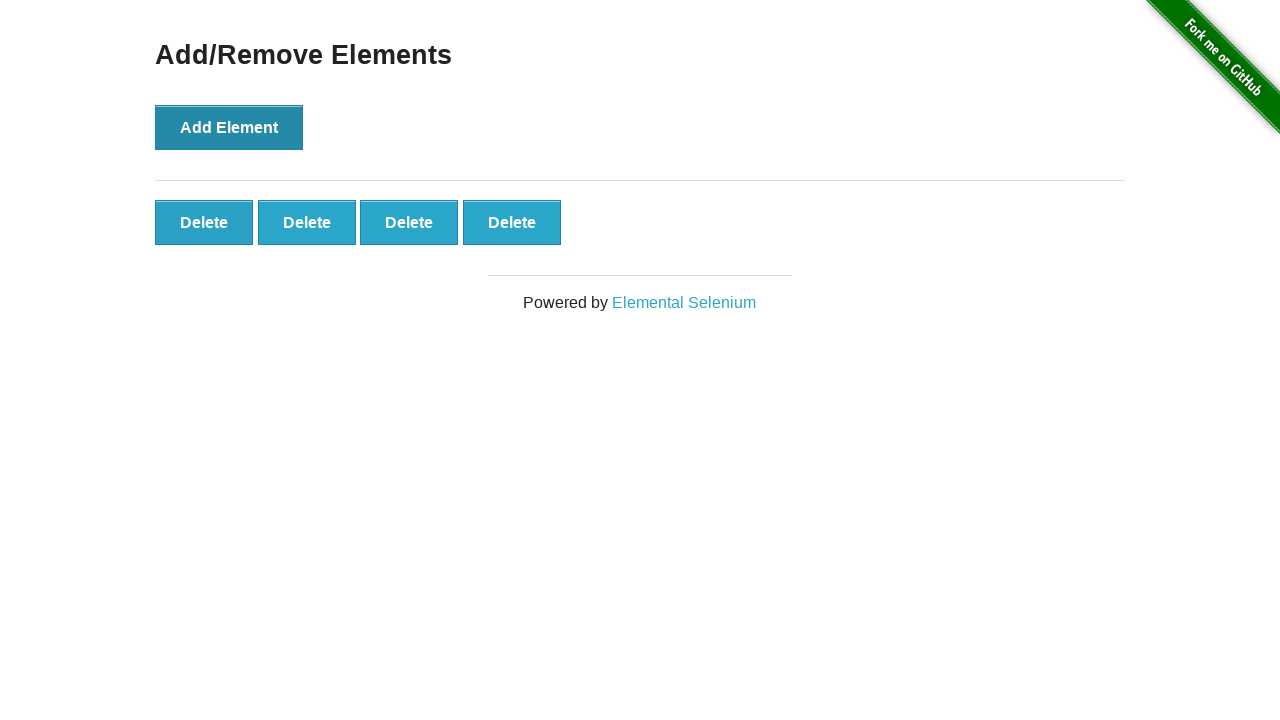

Removed element 2 of 5 at (204, 222) on button[onclick='deleteElement()']
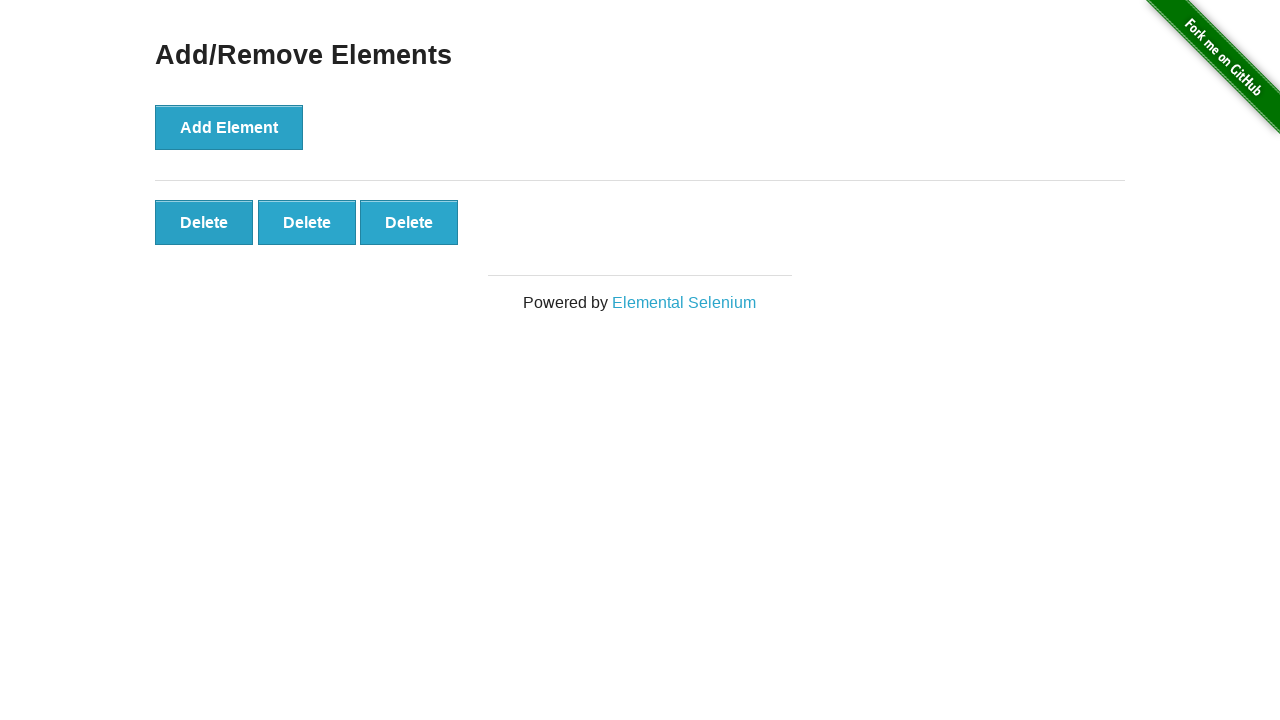

Removed element 3 of 5 at (204, 222) on button[onclick='deleteElement()']
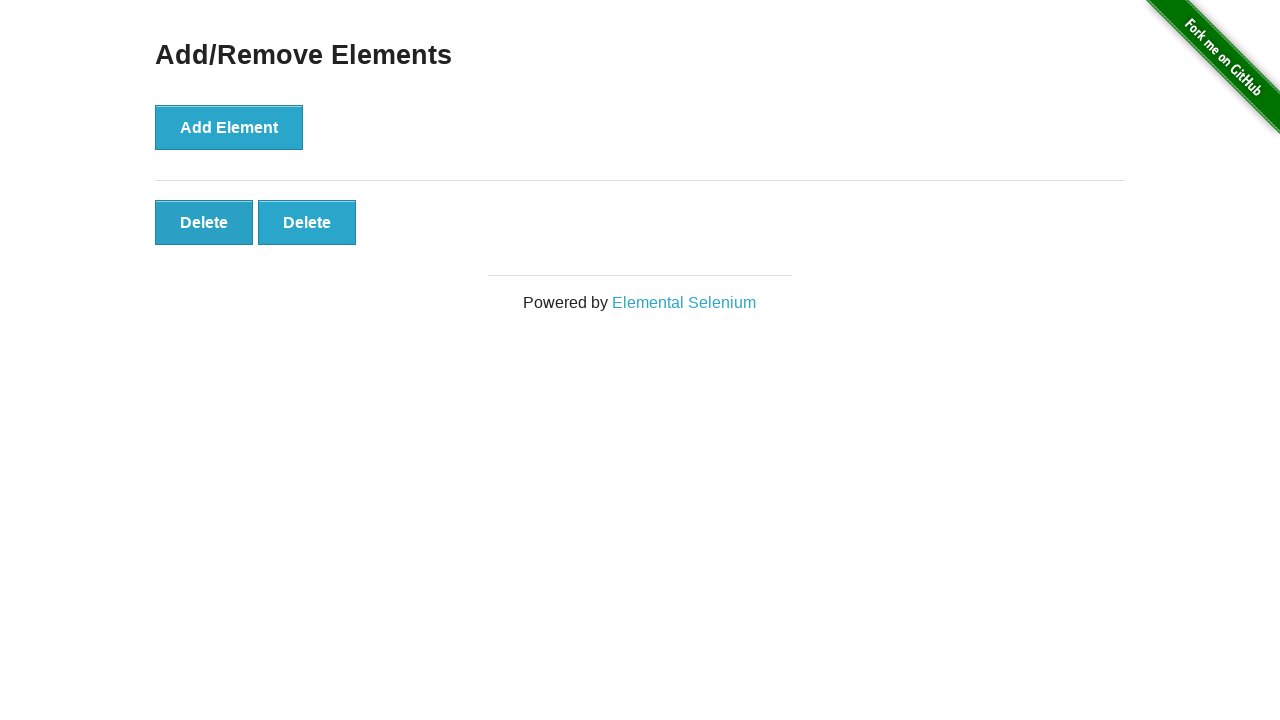

Removed element 4 of 5 at (204, 222) on button[onclick='deleteElement()']
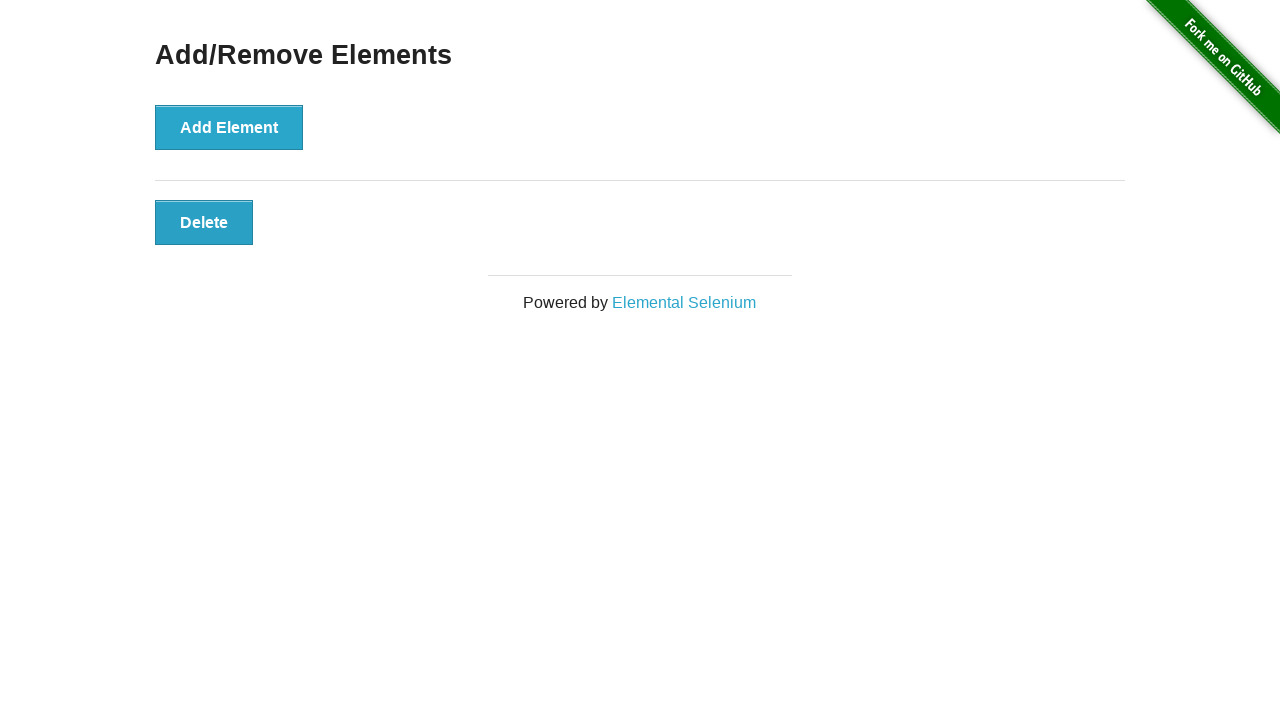

Removed element 5 of 5 at (204, 222) on button[onclick='deleteElement()']
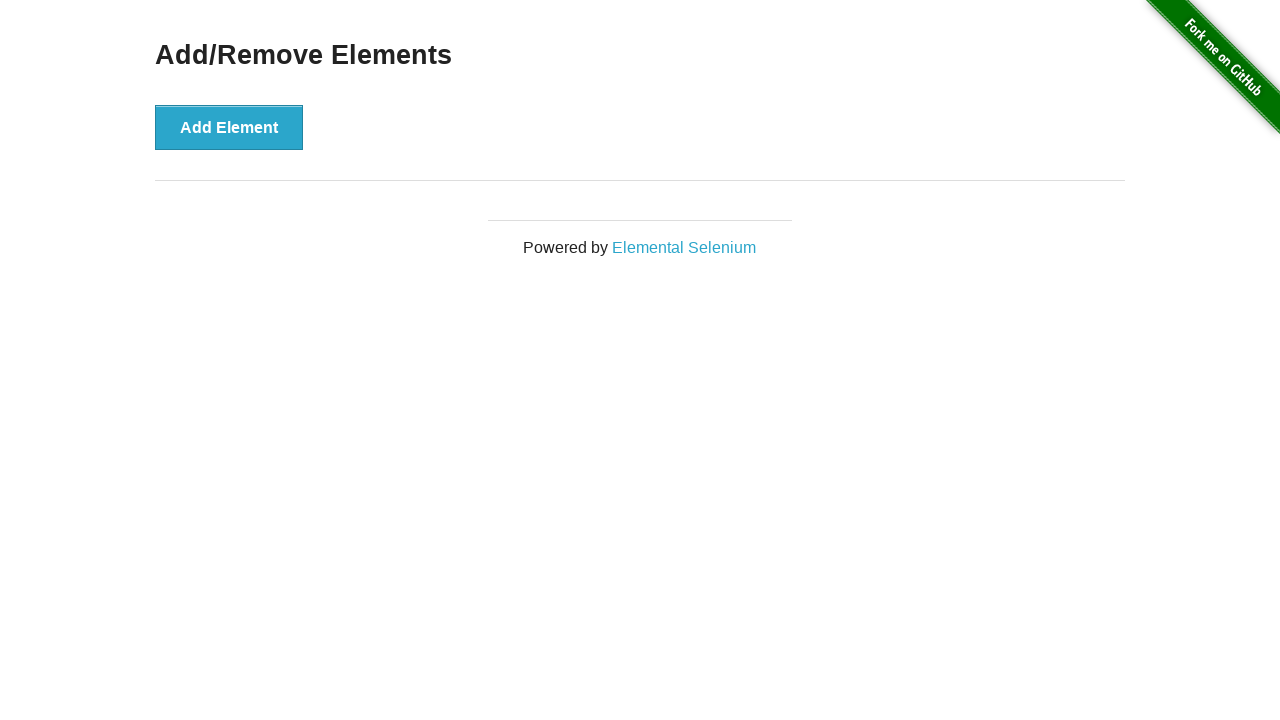

Verified that all elements were successfully removed
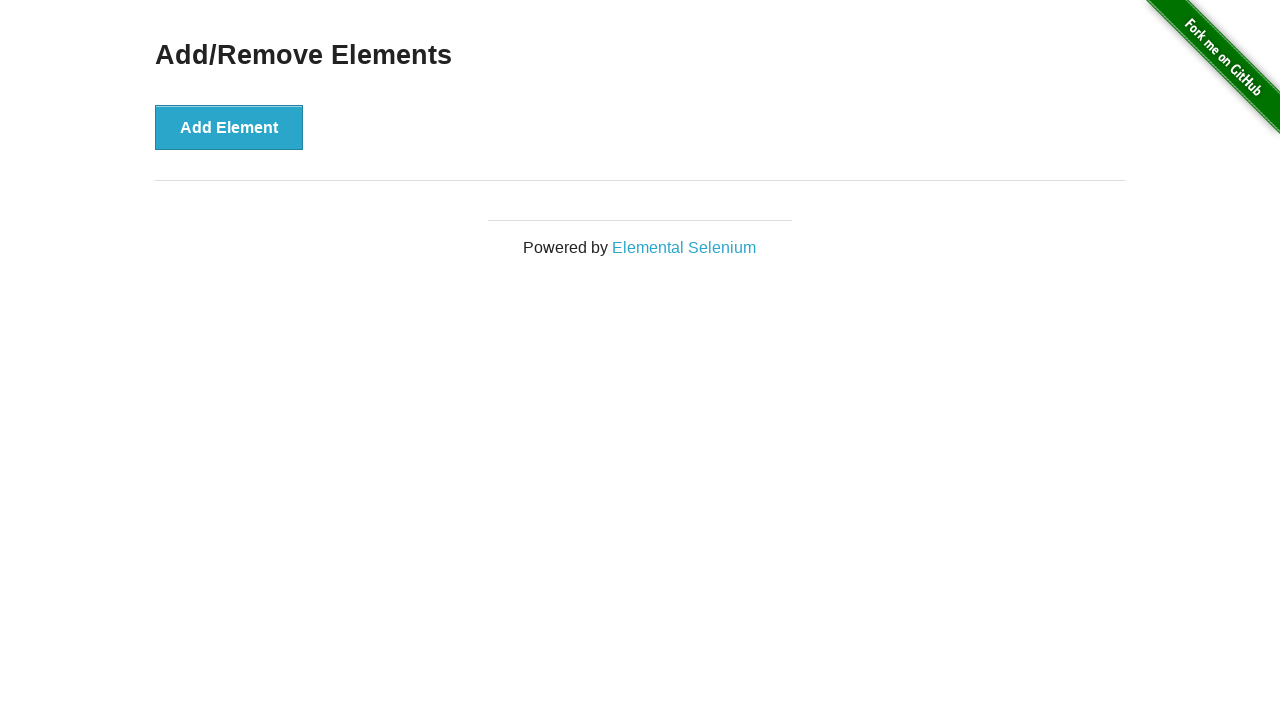

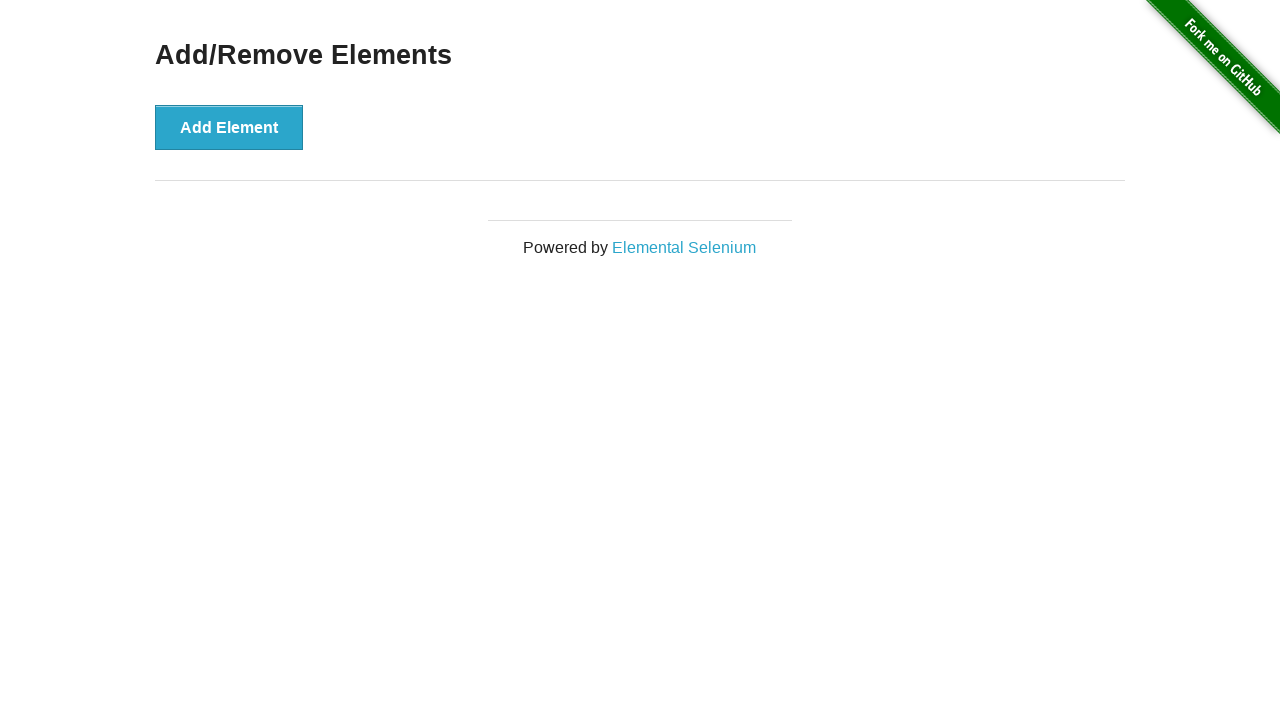